Navigates to the 99 Bottles of Beer website, clicks on Browse Languages menu, then clicks on the M submenu to view all programming languages starting with M, and verifies MySQL is listed.

Starting URL: http://www.99-bottles-of-beer.net

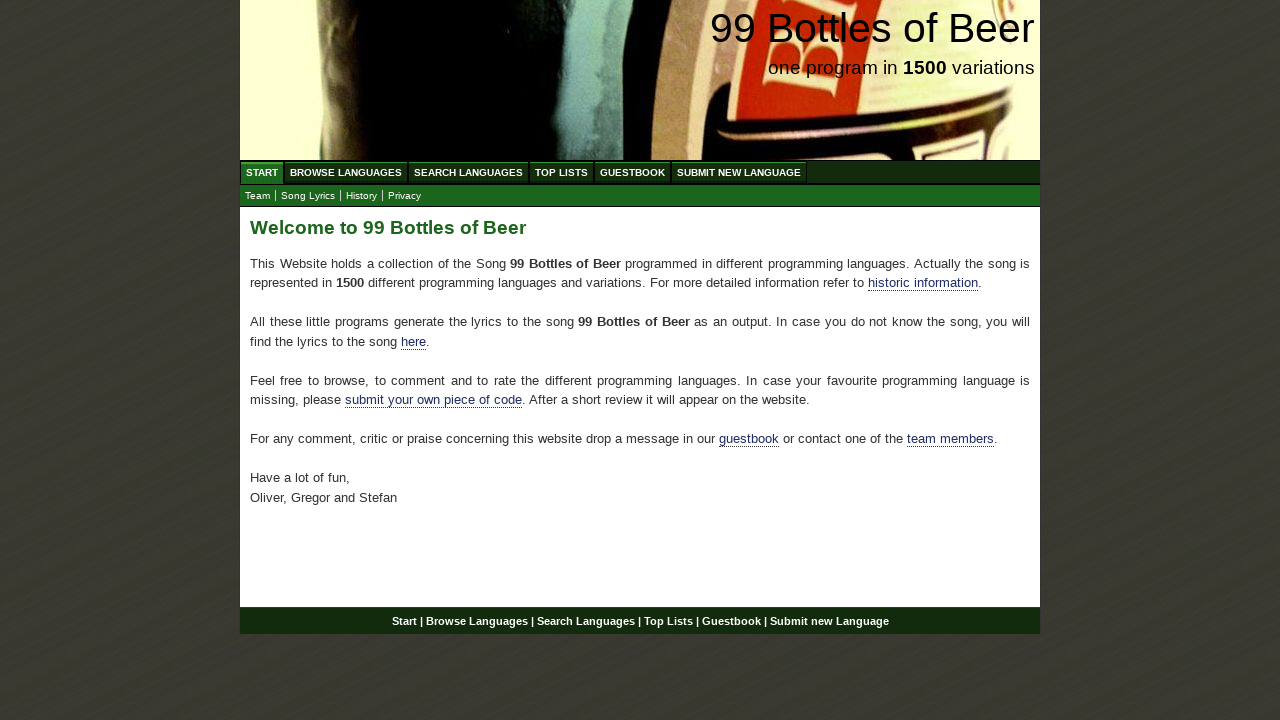

Clicked on Browse Languages menu link at (346, 172) on xpath=//a[@href='/abc.html']
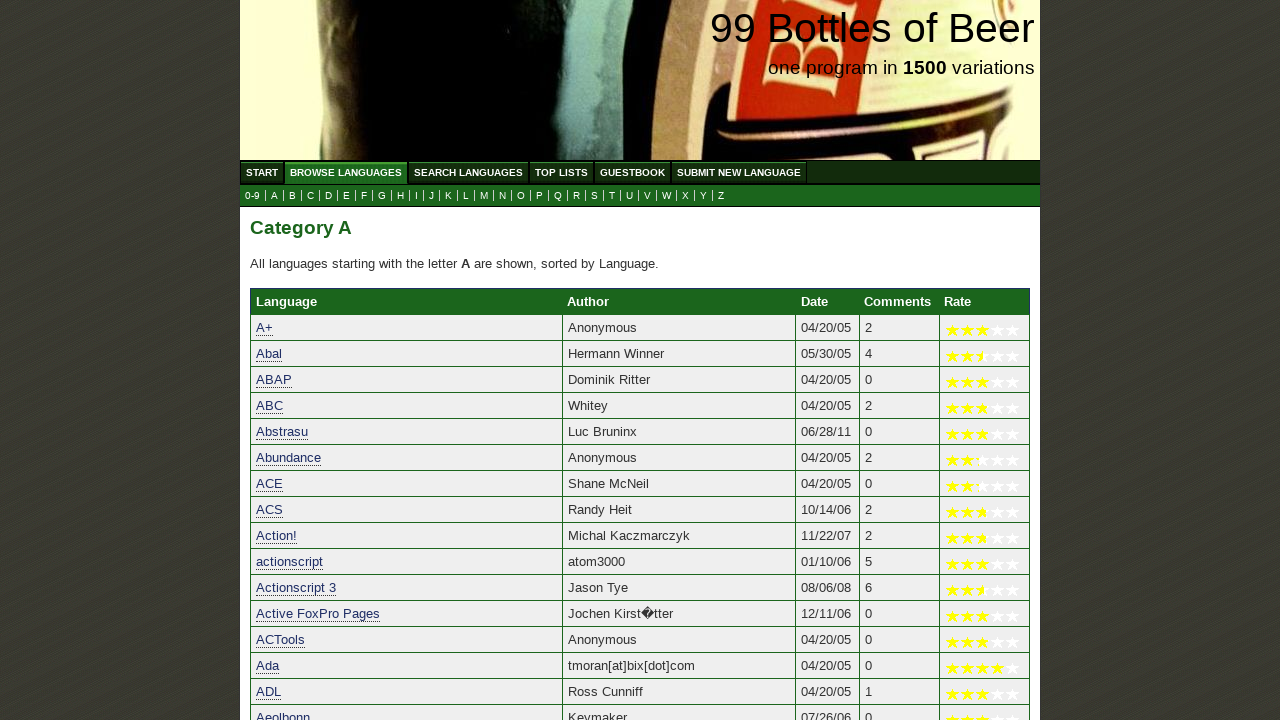

Clicked on M submenu to view languages starting with M at (484, 196) on xpath=//a[@href='m.html']
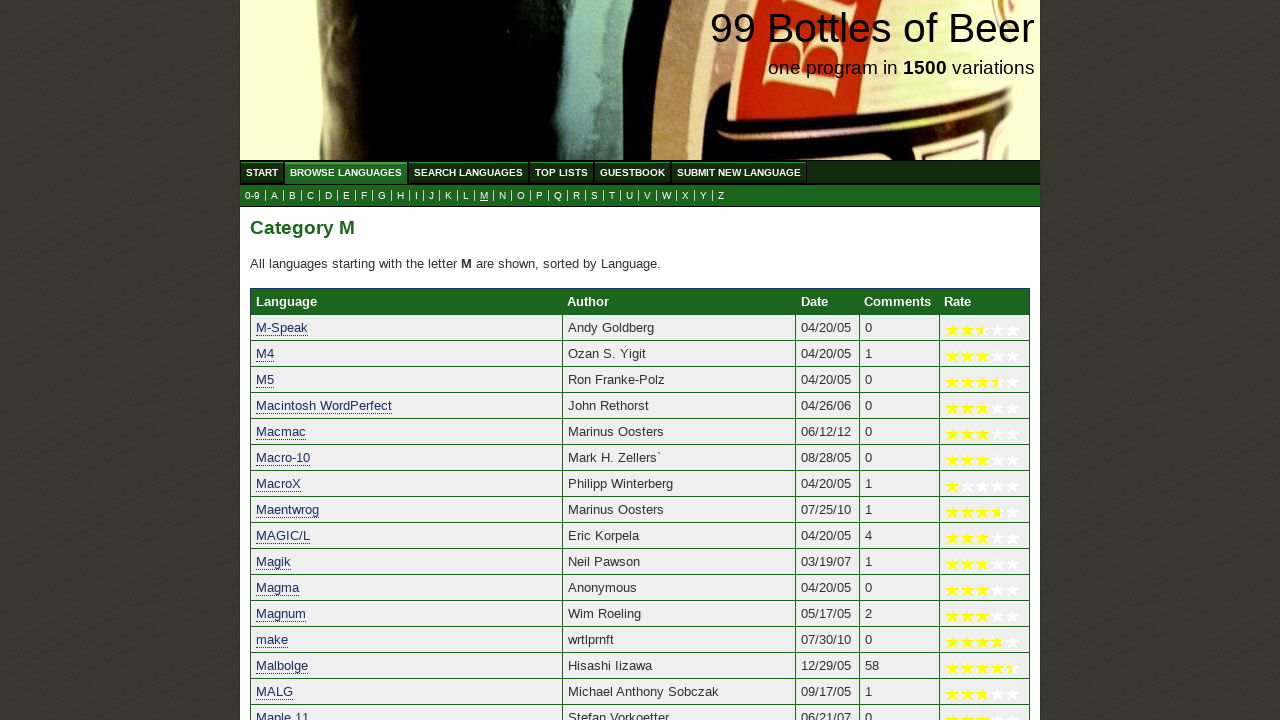

Verified MySQL language link is present
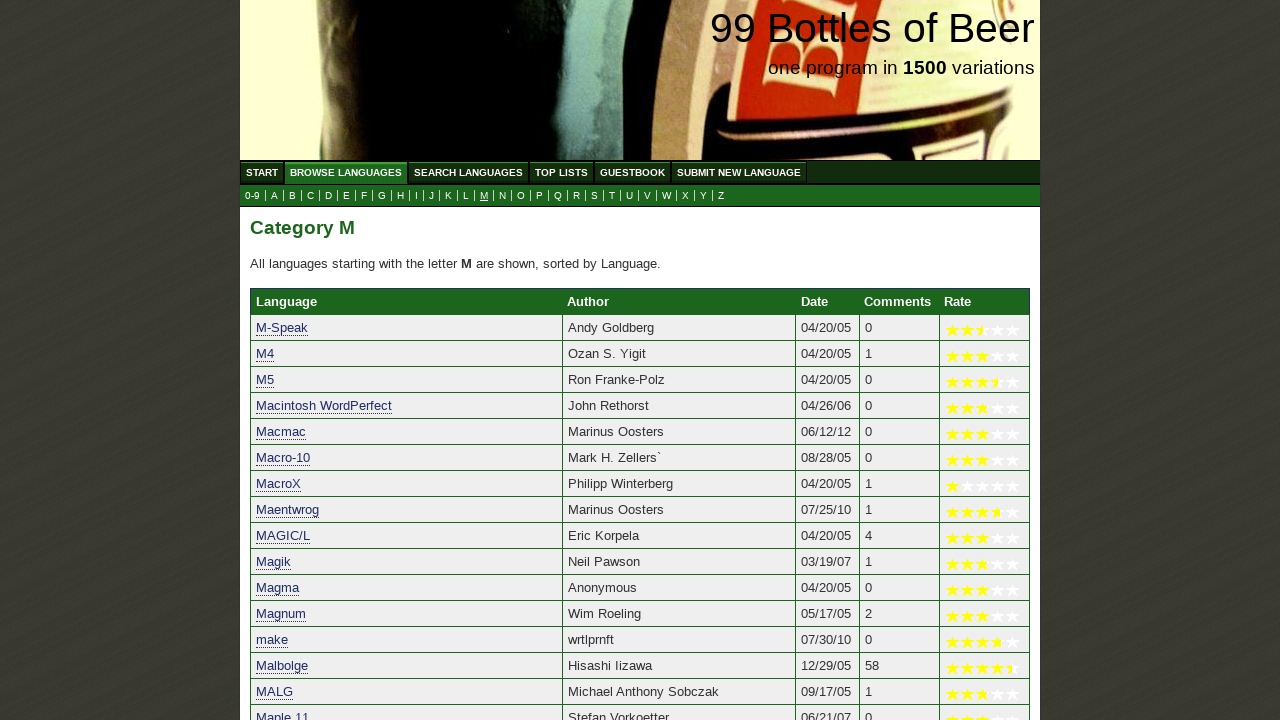

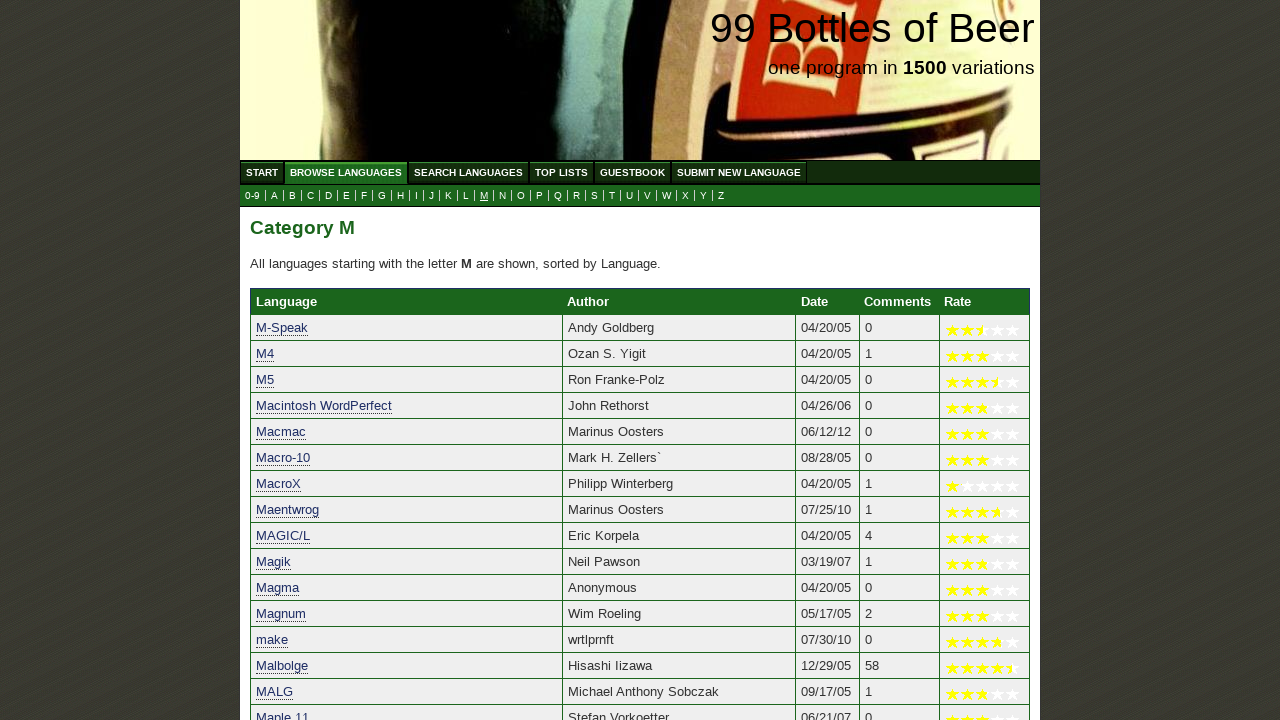